Opens a practice form page, navigates to a new window to extract course information, then switches back to fill the form with the extracted text

Starting URL: https://rahulshettyacademy.com/angularpractice/

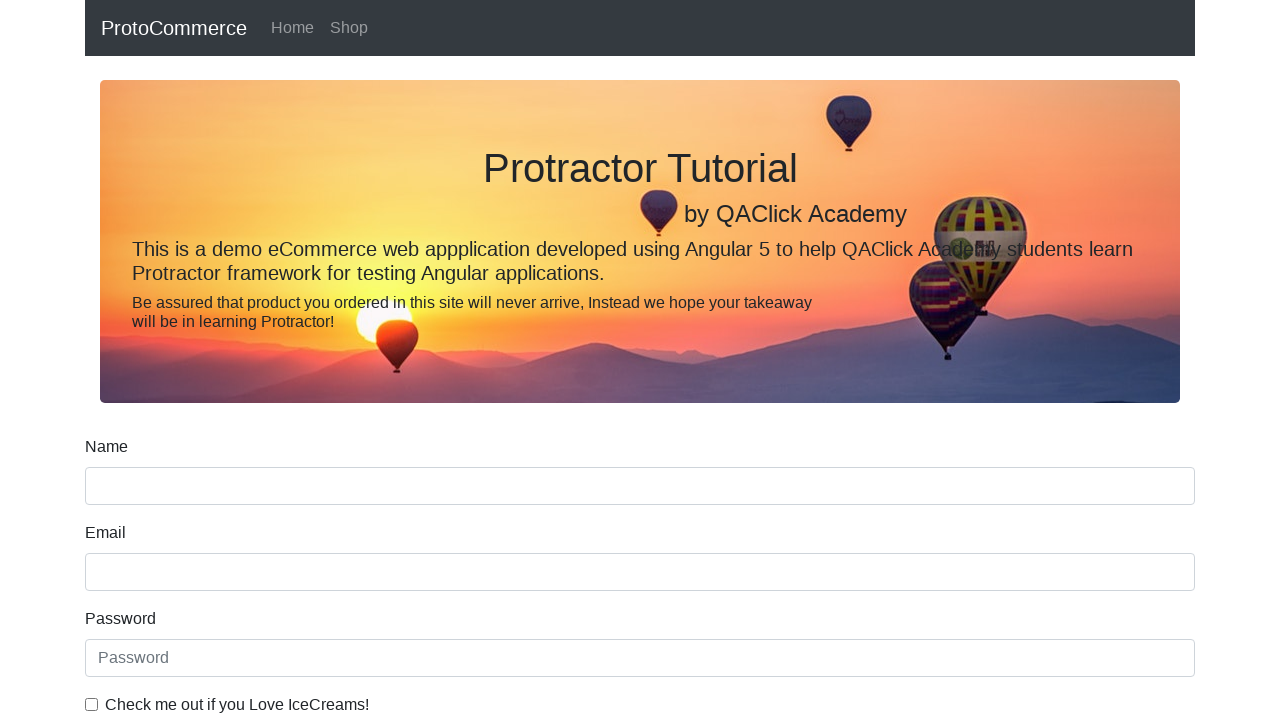

Opened a new page/tab
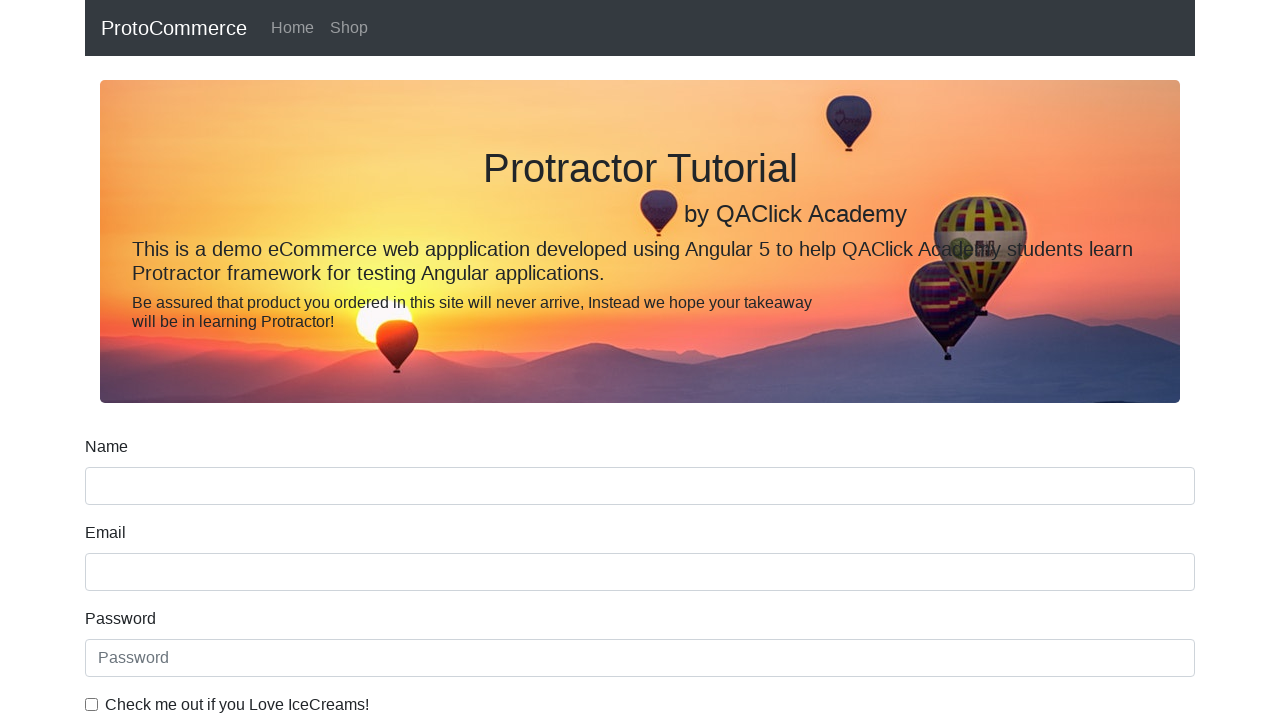

Navigated to Rahul Shetty Academy homepage in new page
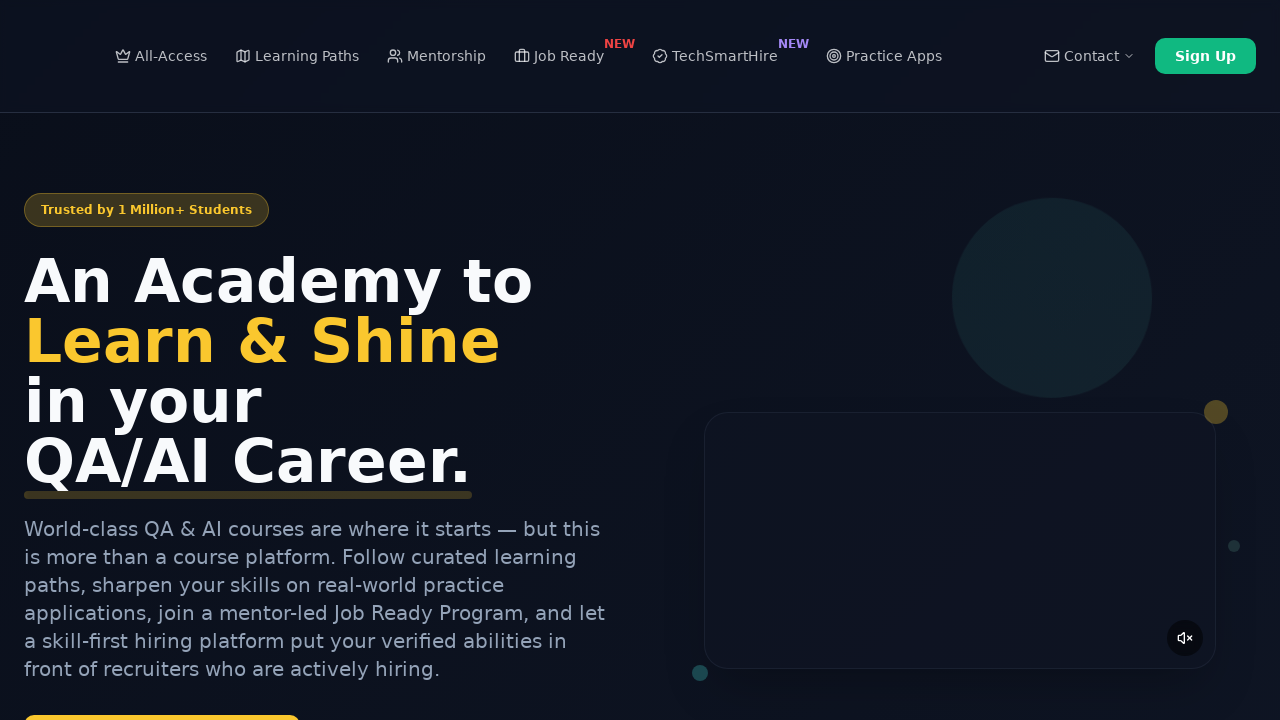

Located course links in new page
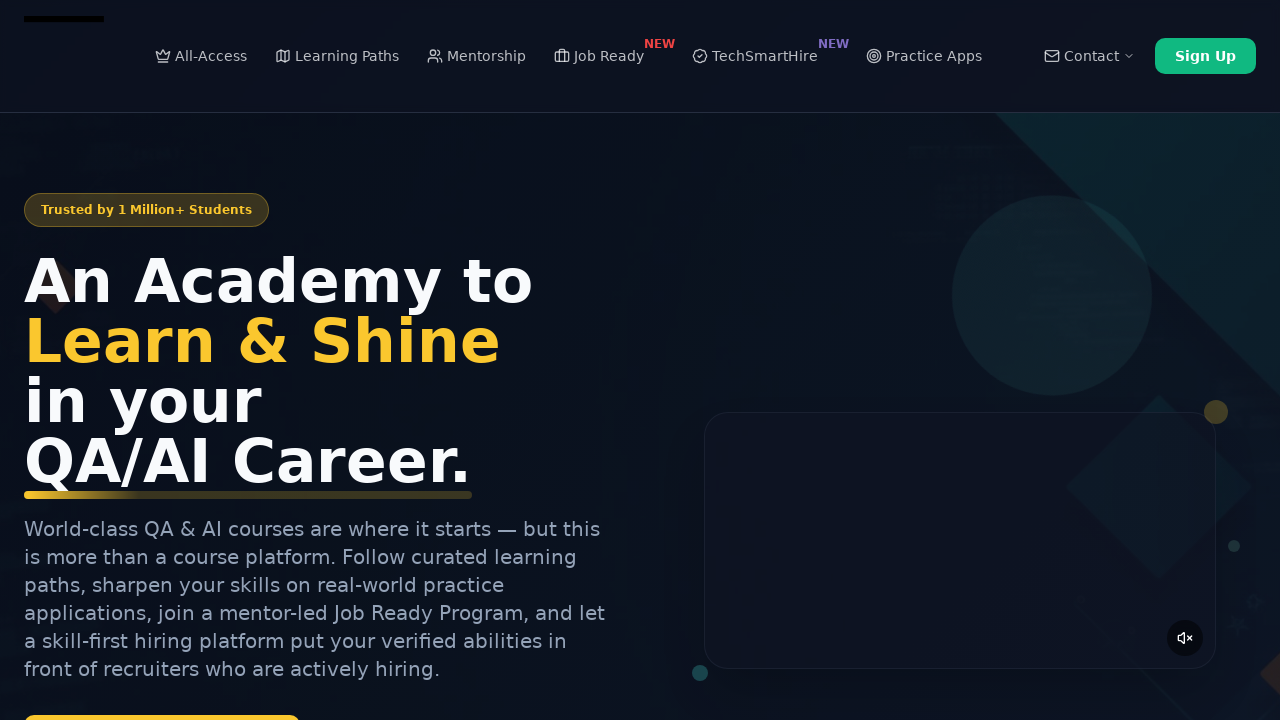

Extracted course name: Playwright Testing
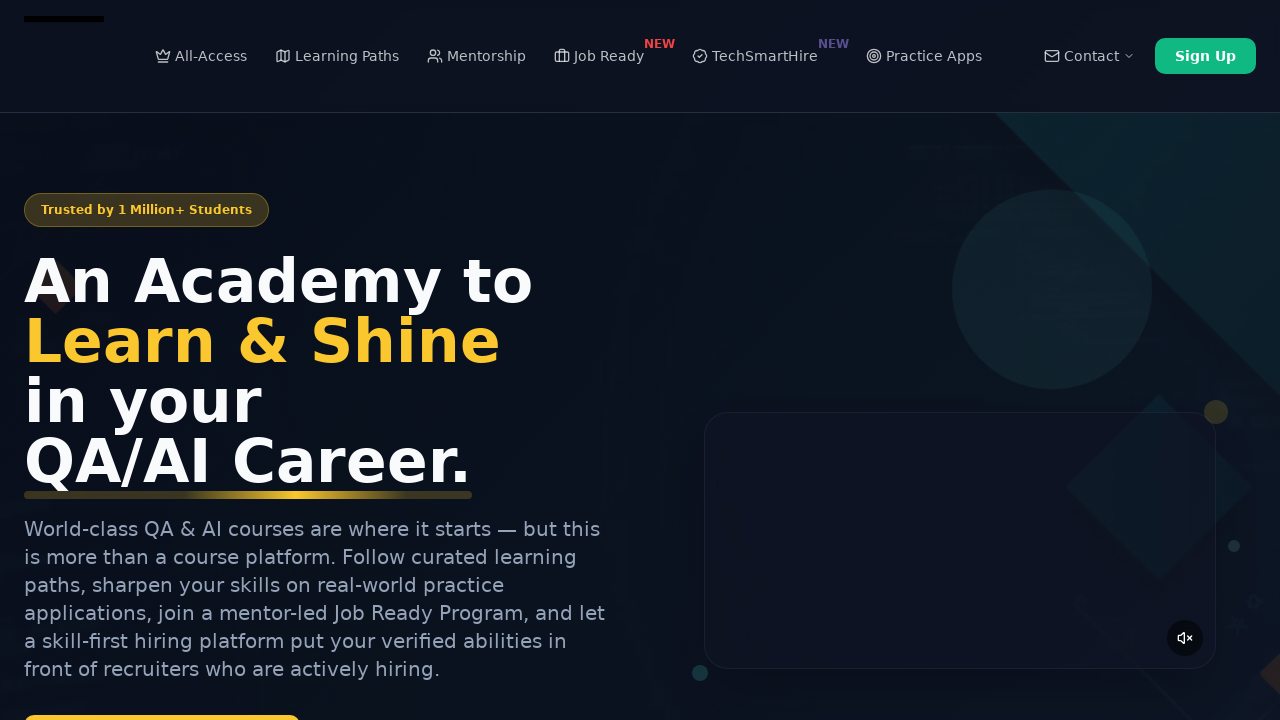

Closed the new page/tab
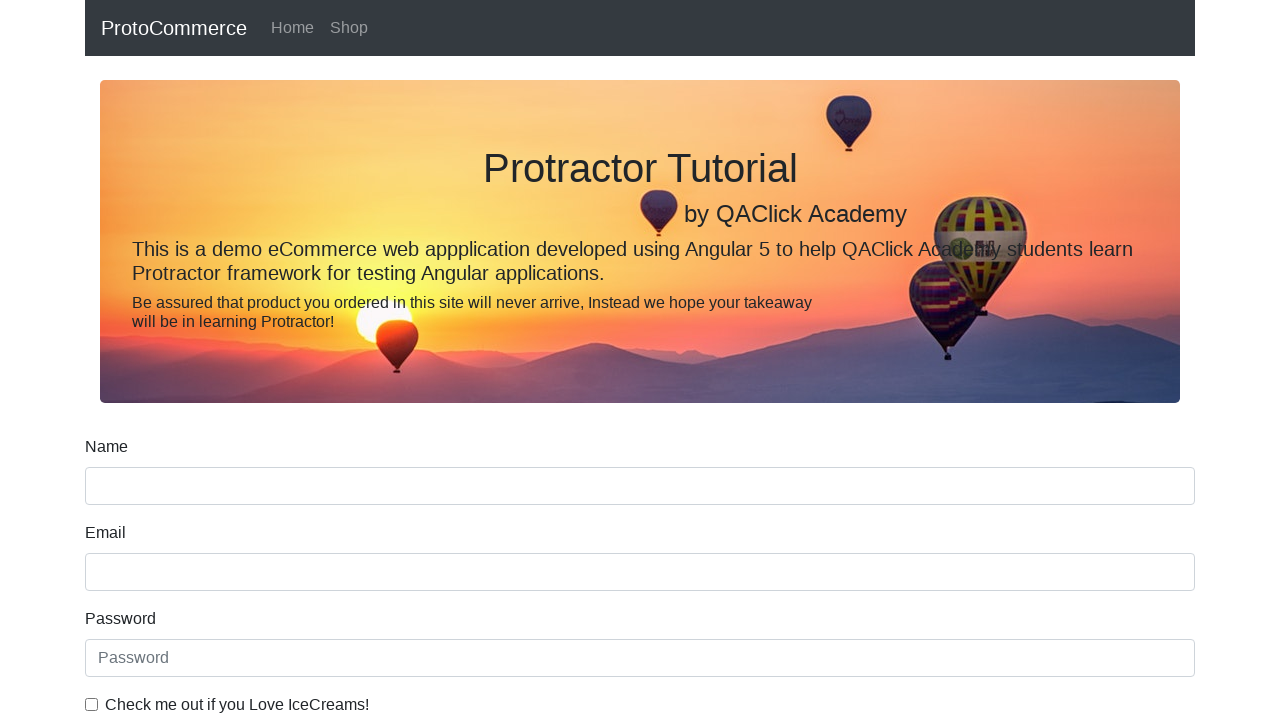

Filled name field with extracted course name: Playwright Testing on input[name='name']
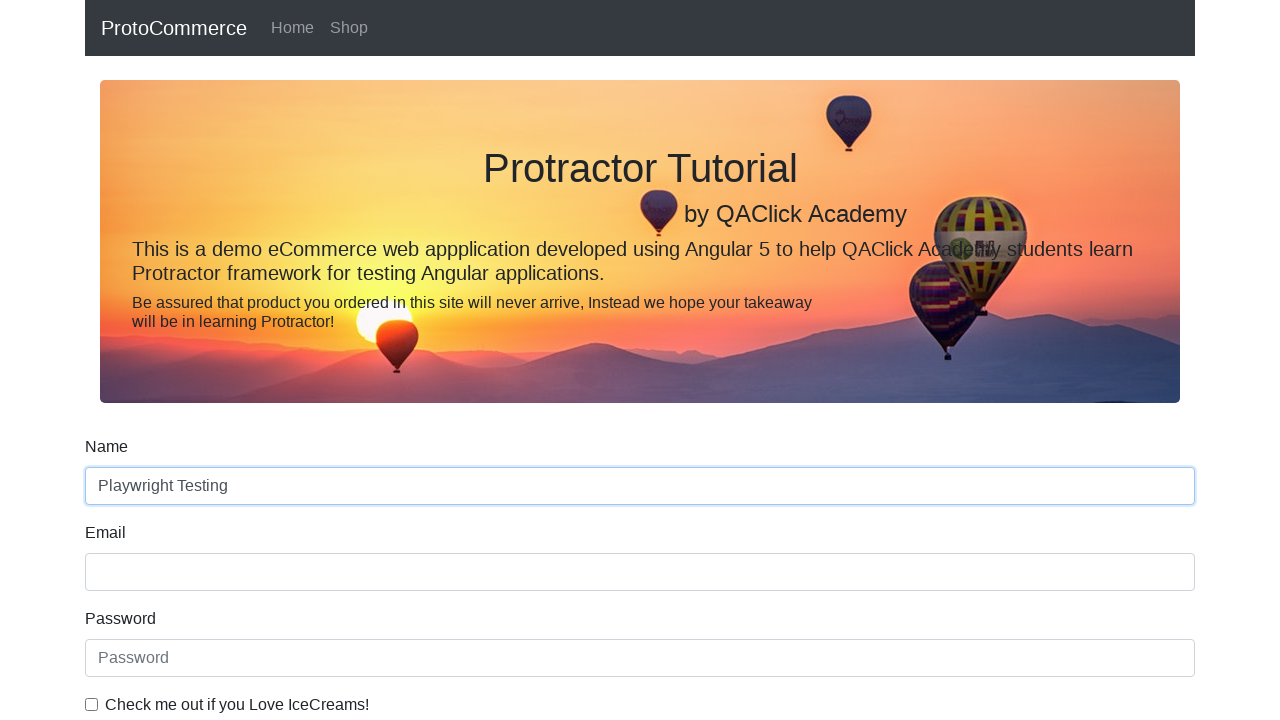

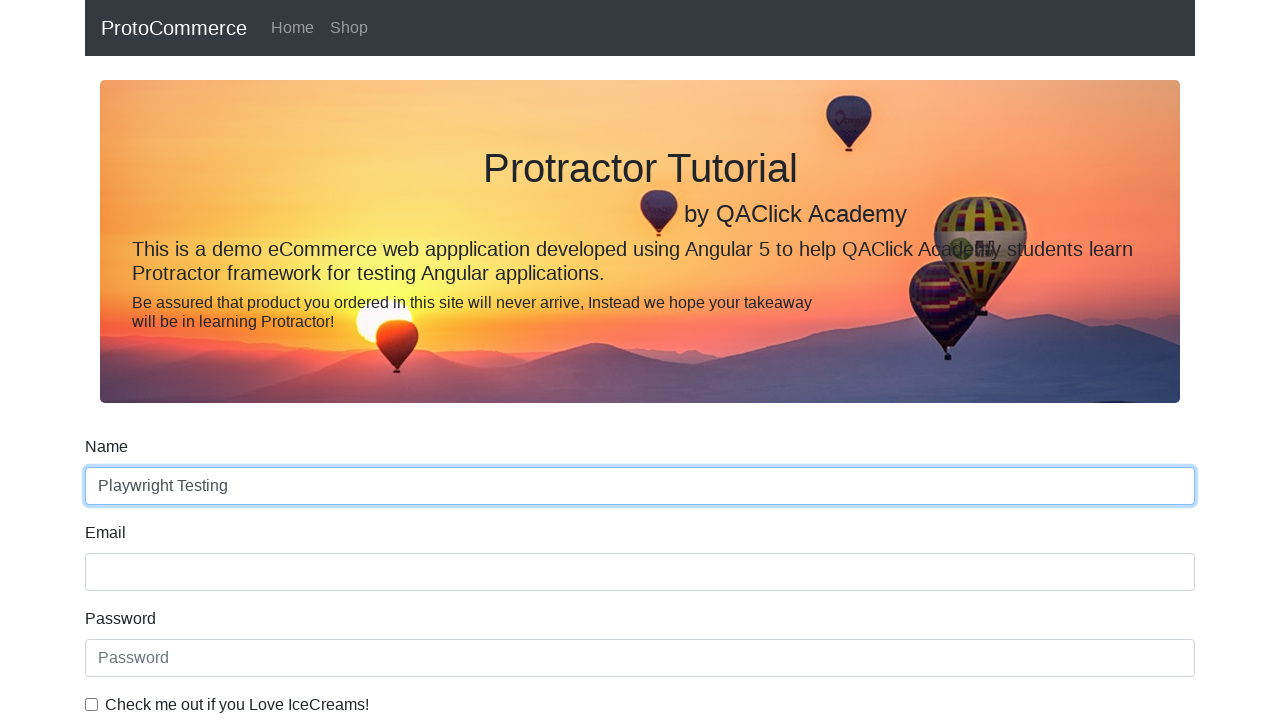